Tests clicking the About link after scrolling to the bottom of the page

Starting URL: http://the-internet.herokuapp.com/floating_menu

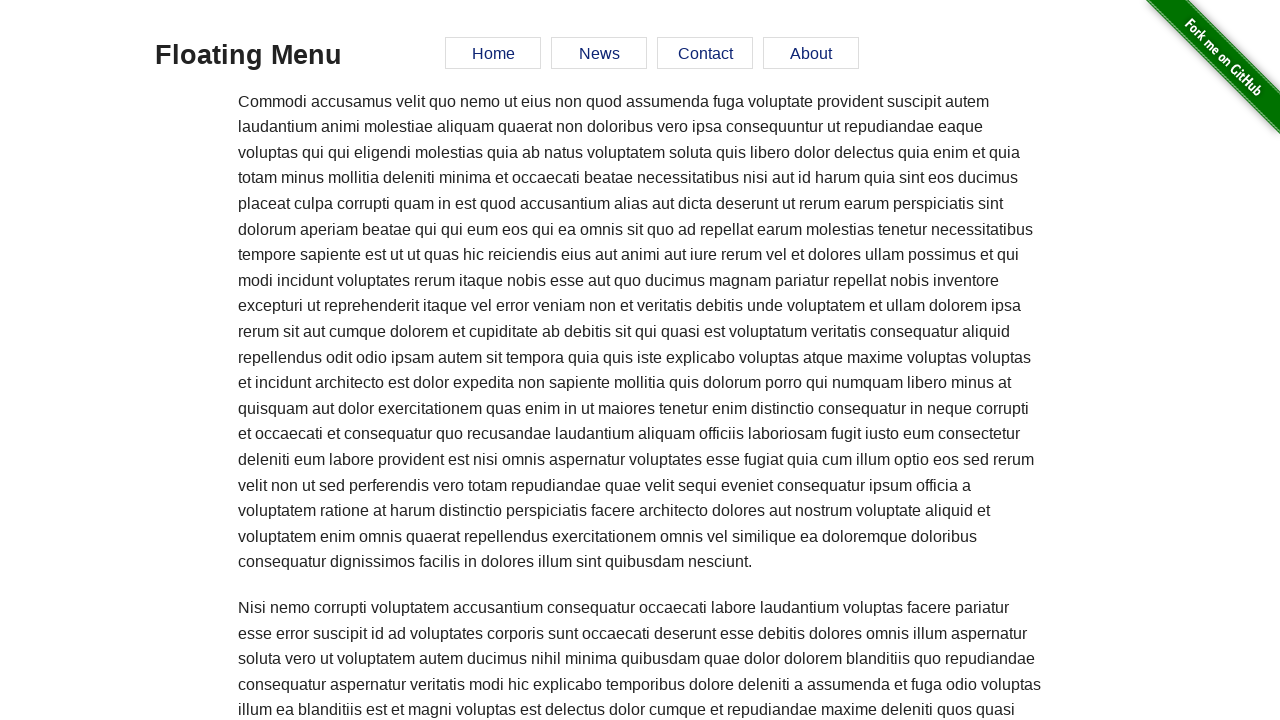

Scrolled to bottom of page
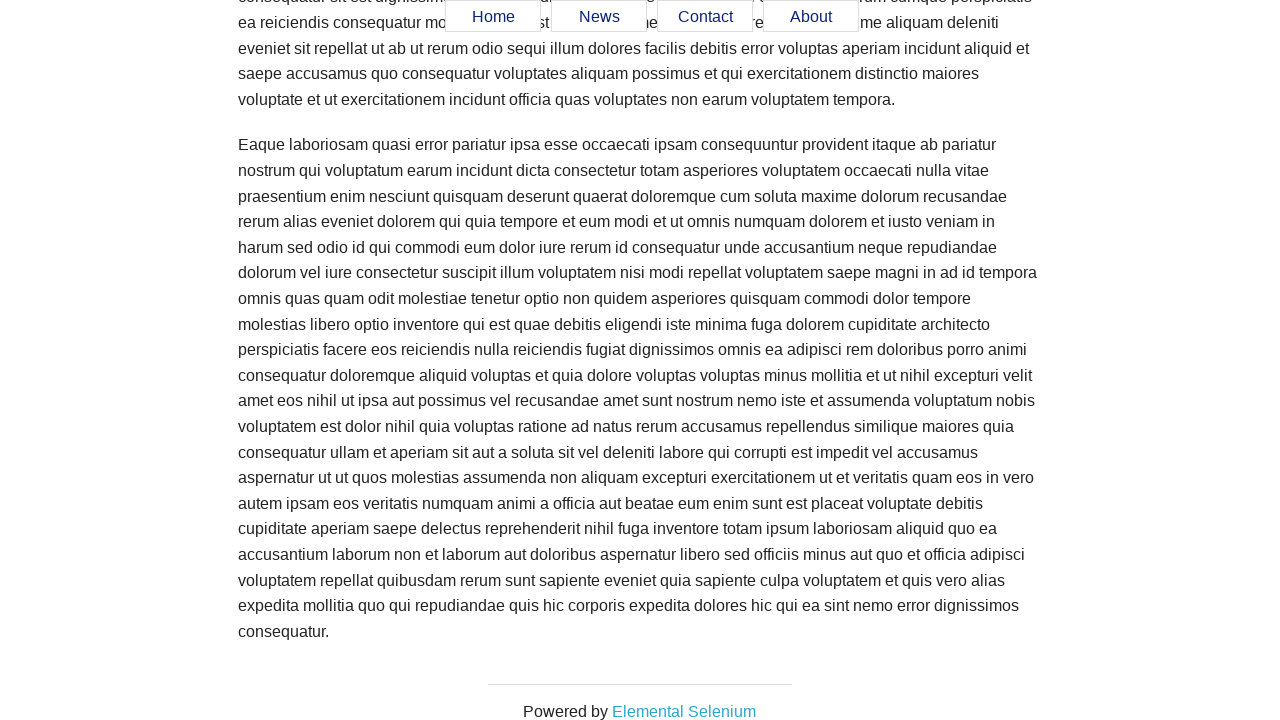

Clicked the About link in floating menu at (811, 17) on #menu a[href='#about']
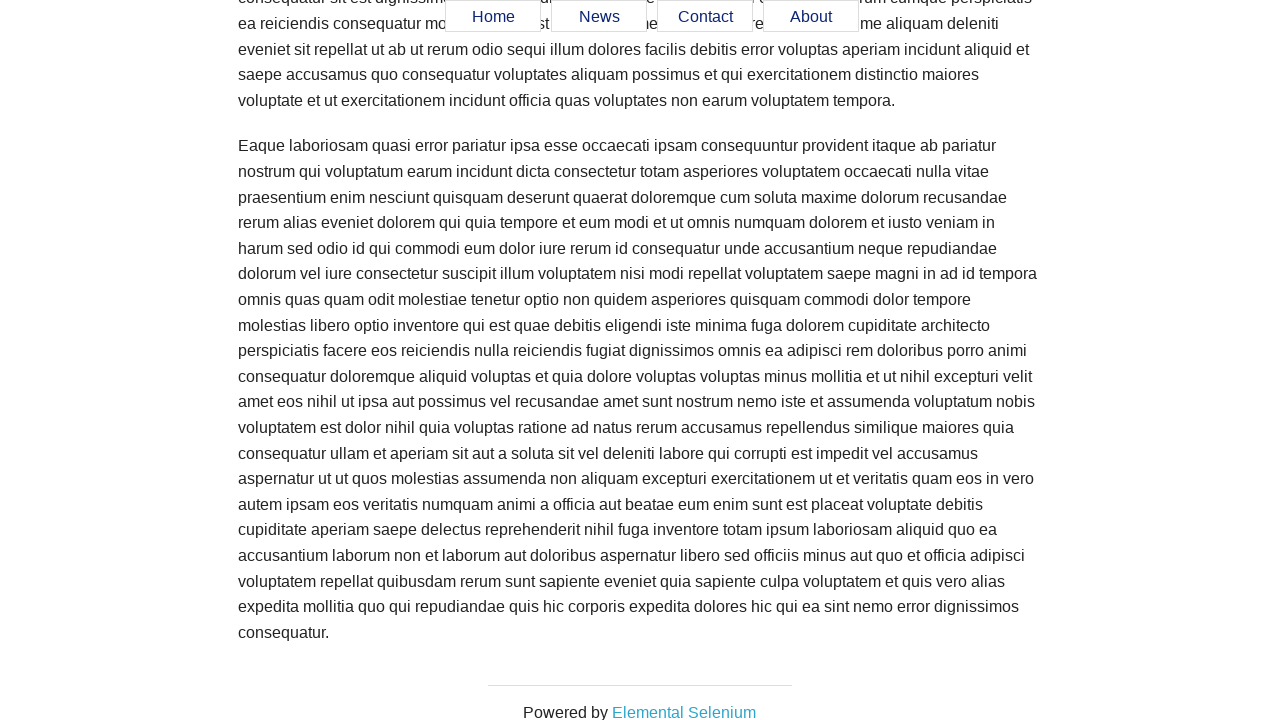

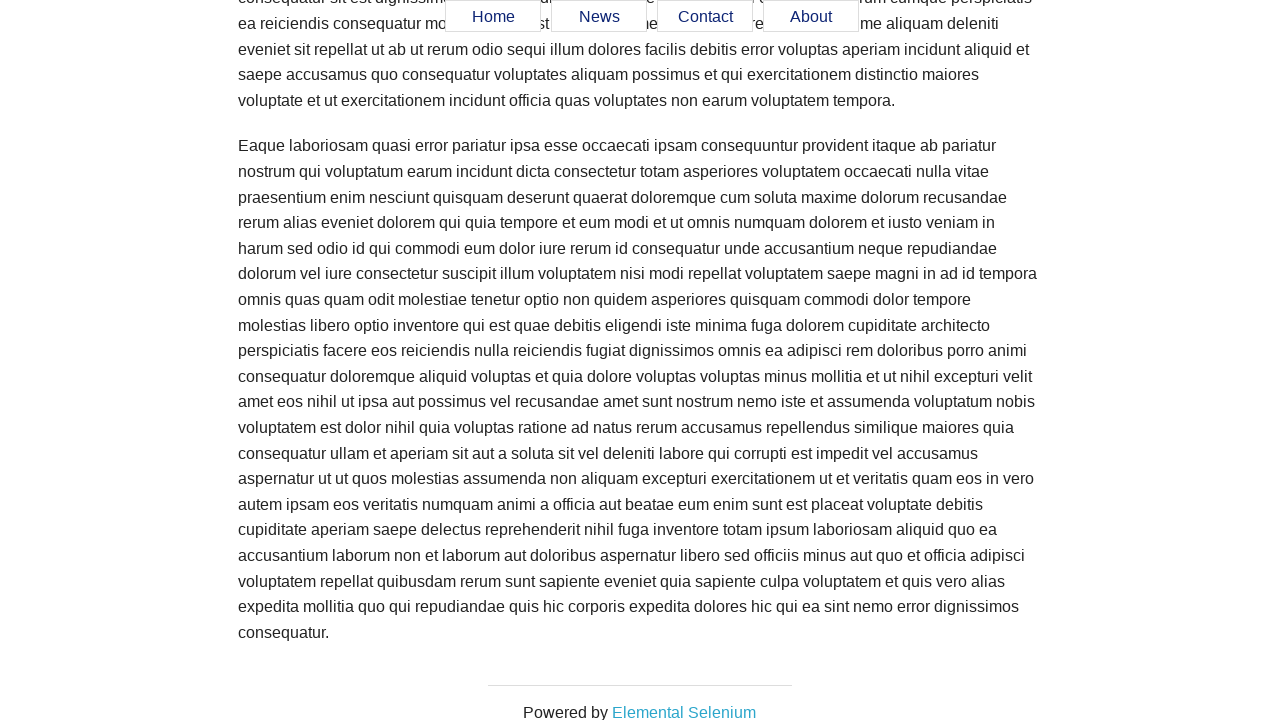